Discovers available appointment times for a specific medical examination location by navigating through the booking flow and selecting medical items

Starting URL: https://bmvs.onlineappointmentscheduling.net.au/oasis/

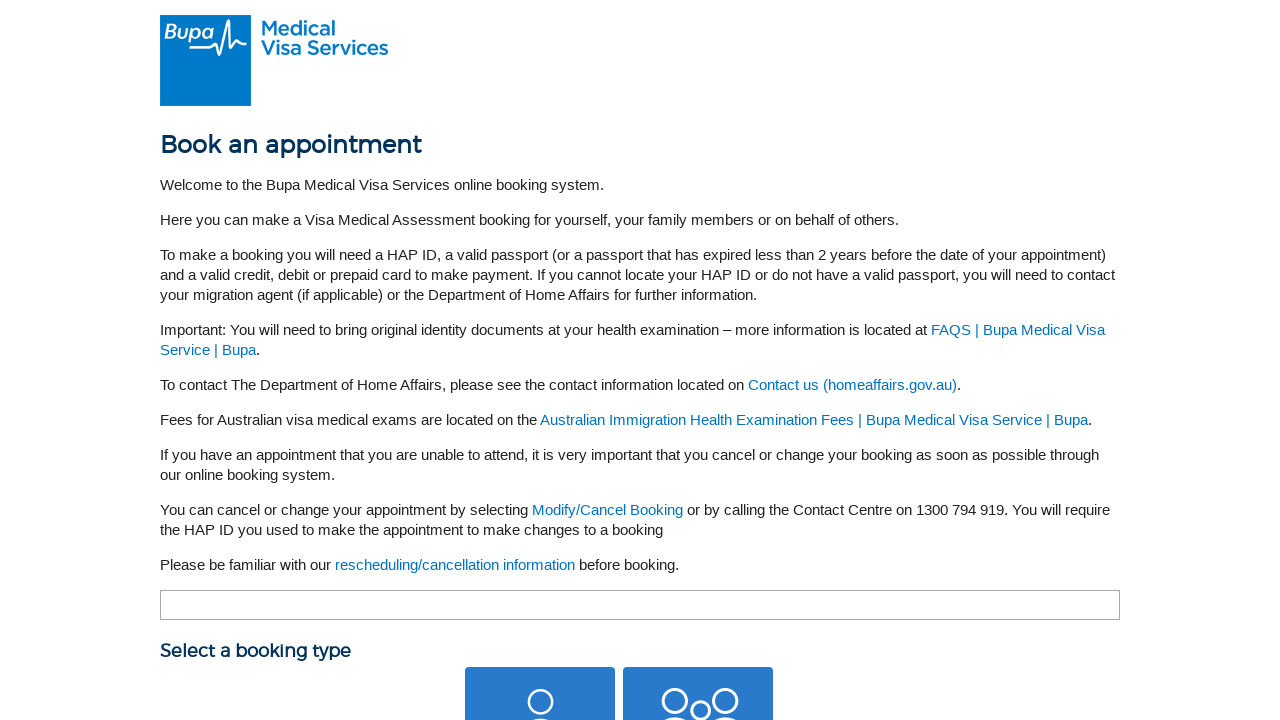

Clicked individual booking type button at (540, 645) on #ContentPlaceHolder1_btnInd
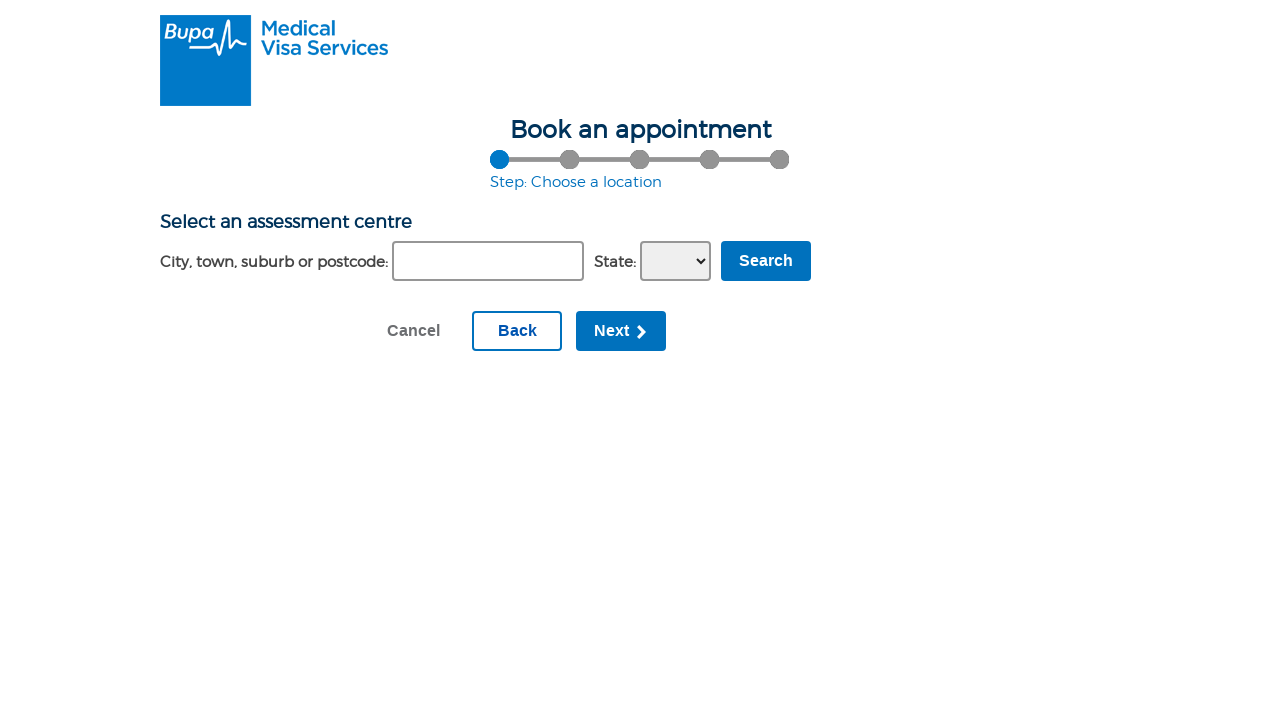

Location page loaded
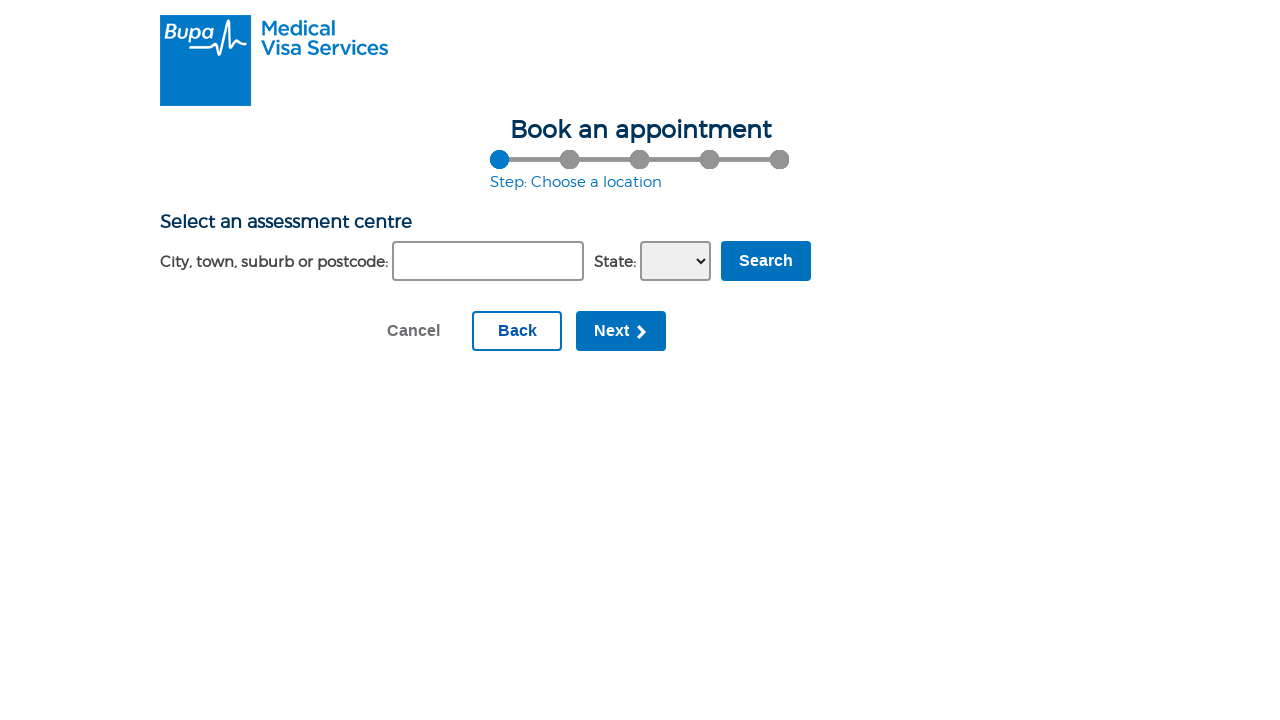

Clicked postcode input field at (488, 261) on #ContentPlaceHolder1_SelectLocation1_txtSuburb
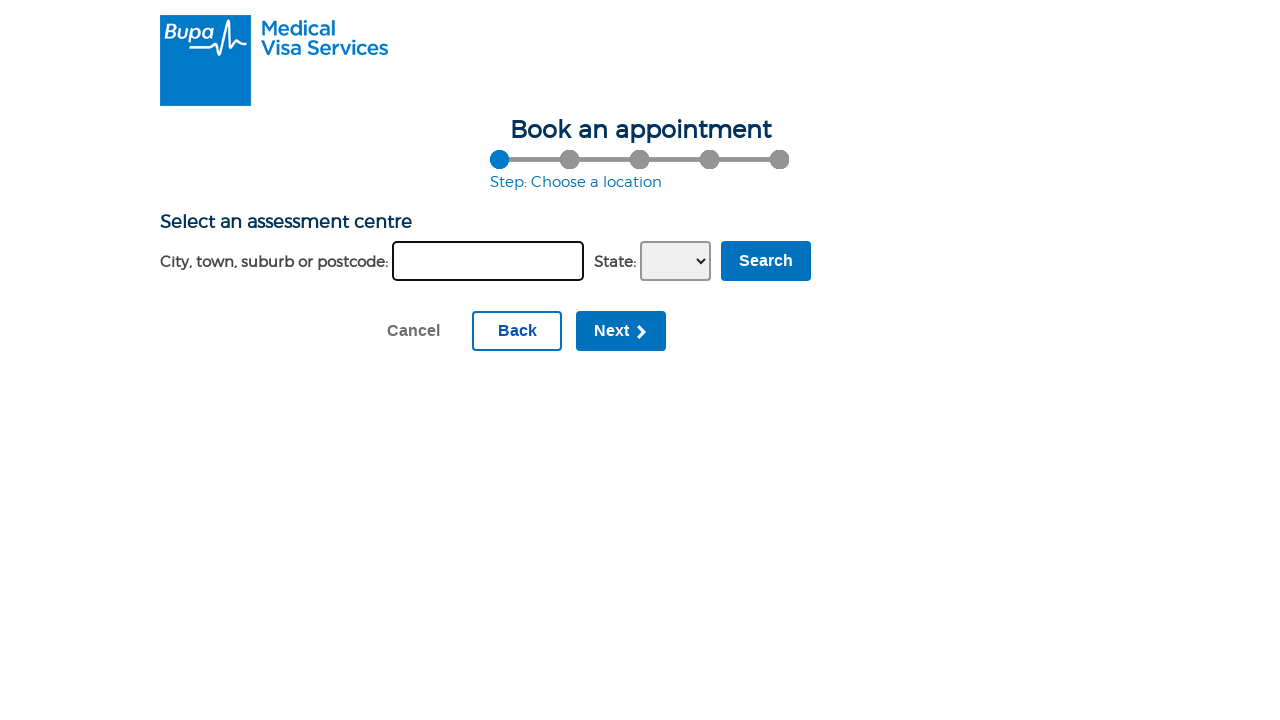

Cleared postcode input field on #ContentPlaceHolder1_SelectLocation1_txtSuburb
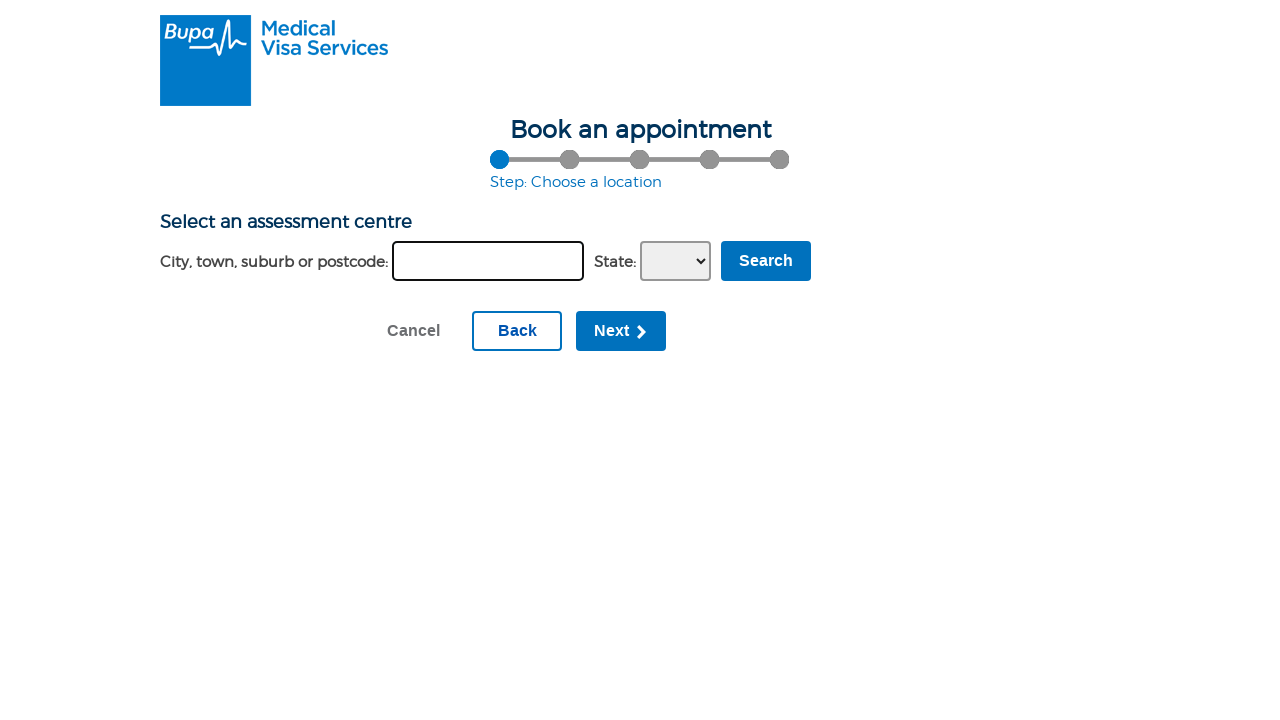

Entered postcode '2000' on #ContentPlaceHolder1_SelectLocation1_txtSuburb
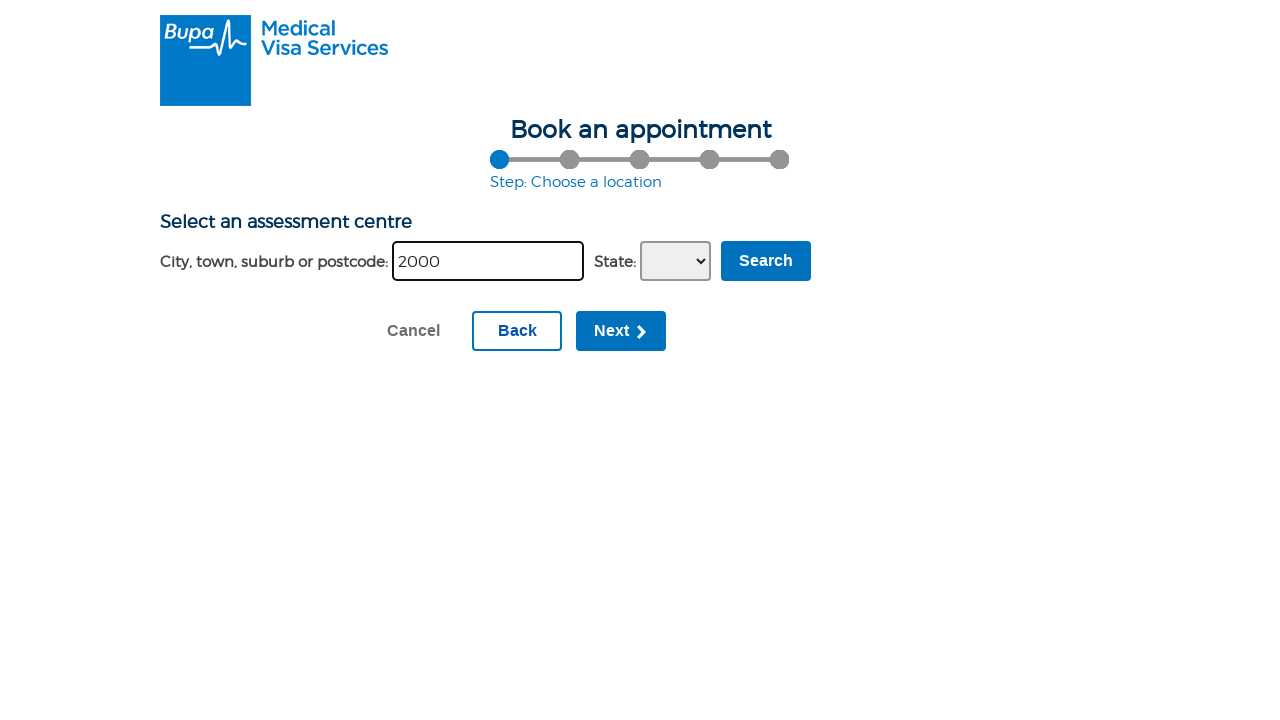

Pressed Enter to search for locations with postcode 2000 on #ContentPlaceHolder1_SelectLocation1_txtSuburb
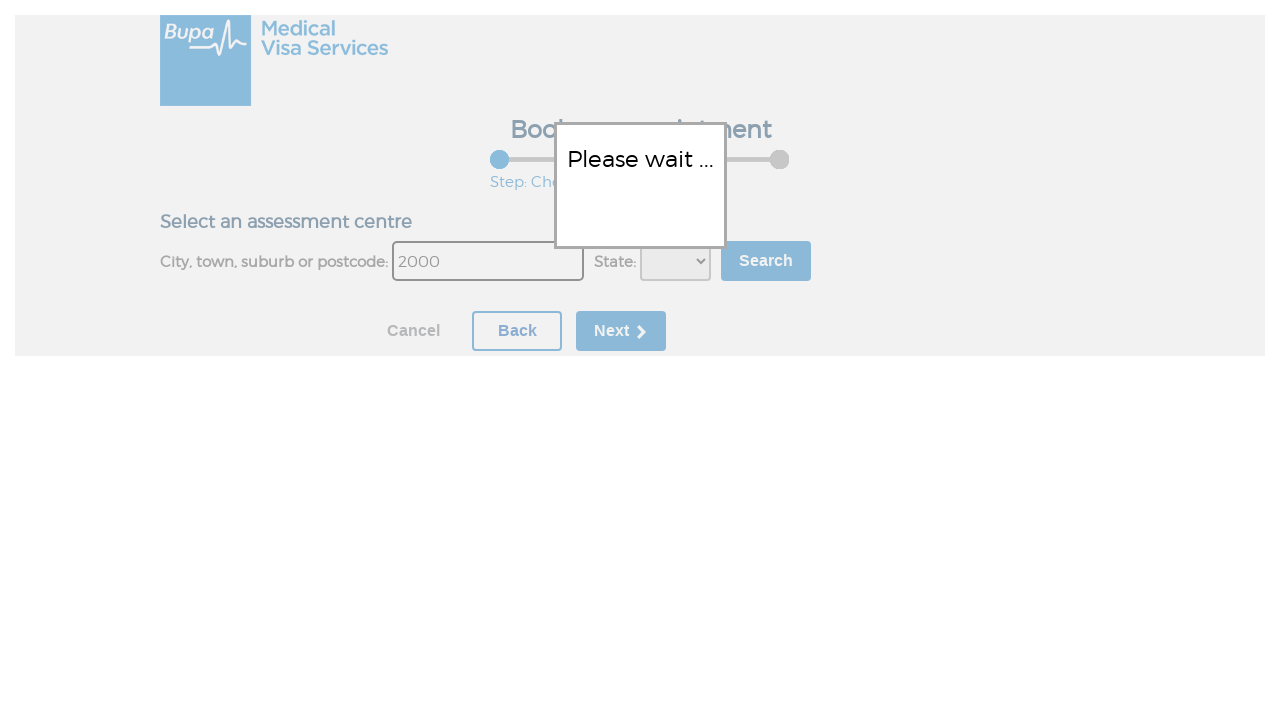

Location search loading completed
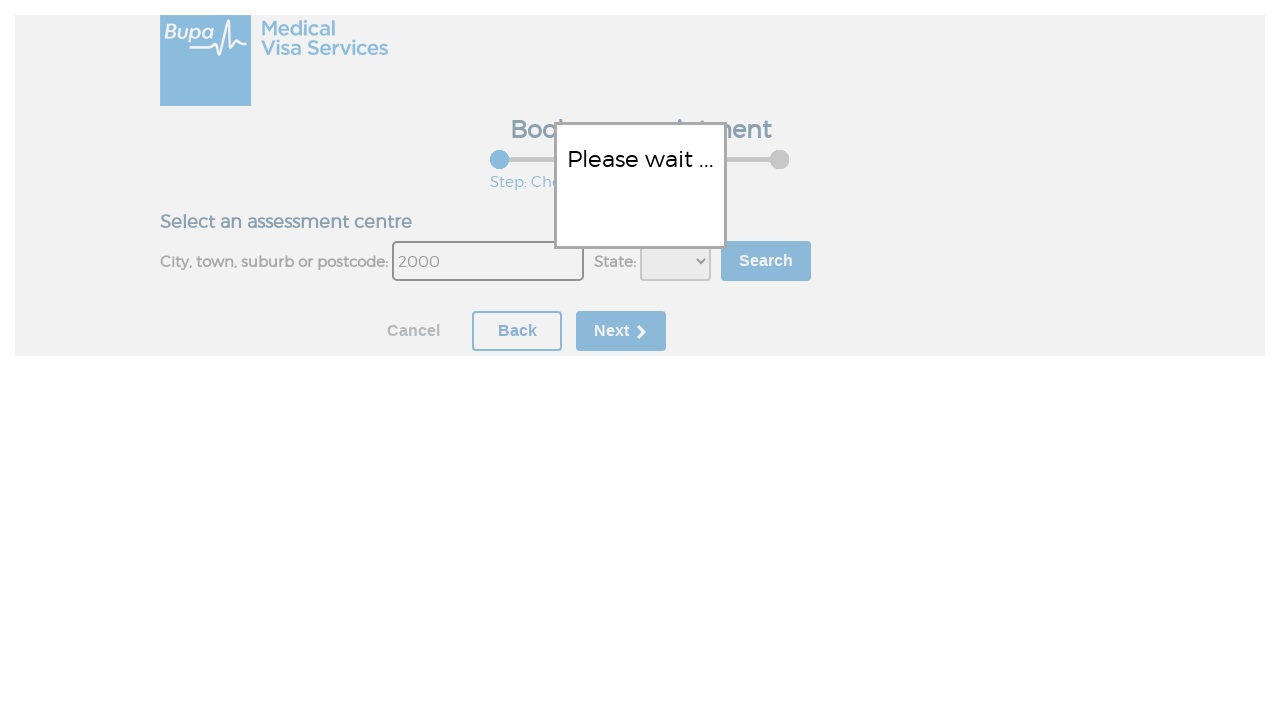

First location option became visible
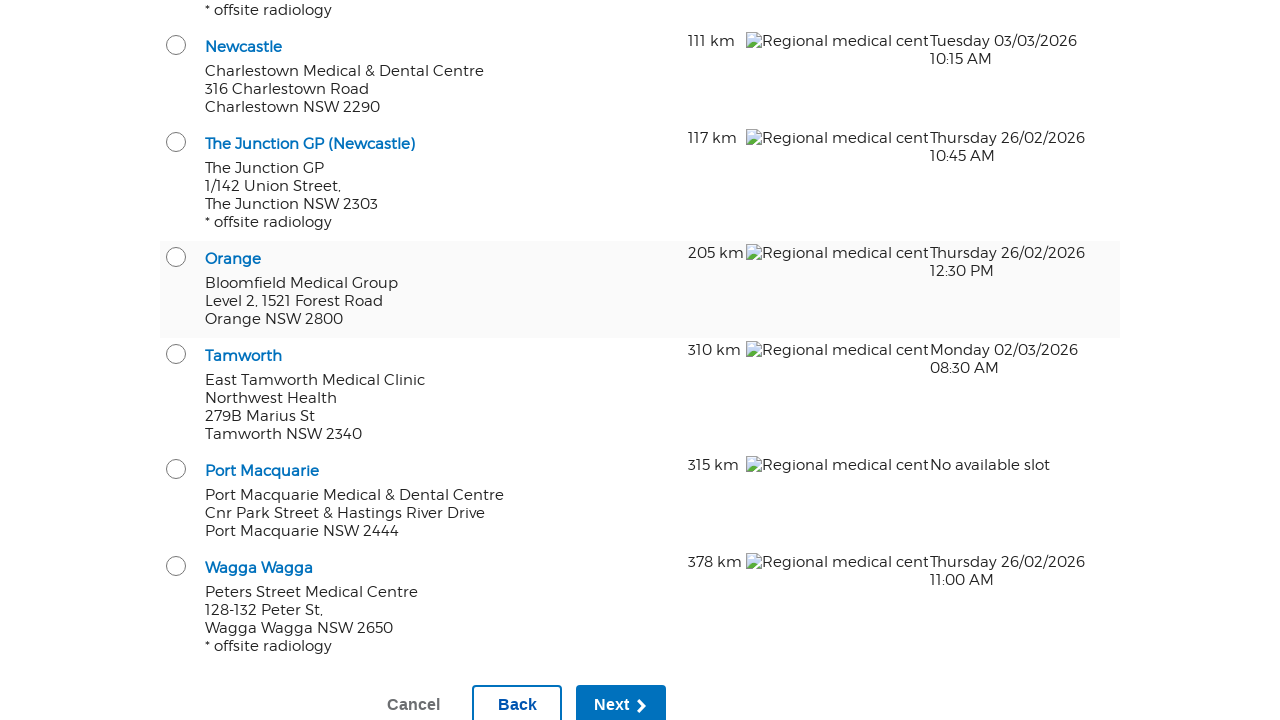

Selected first available location at (640, 361) on tr.trlocation:first-child
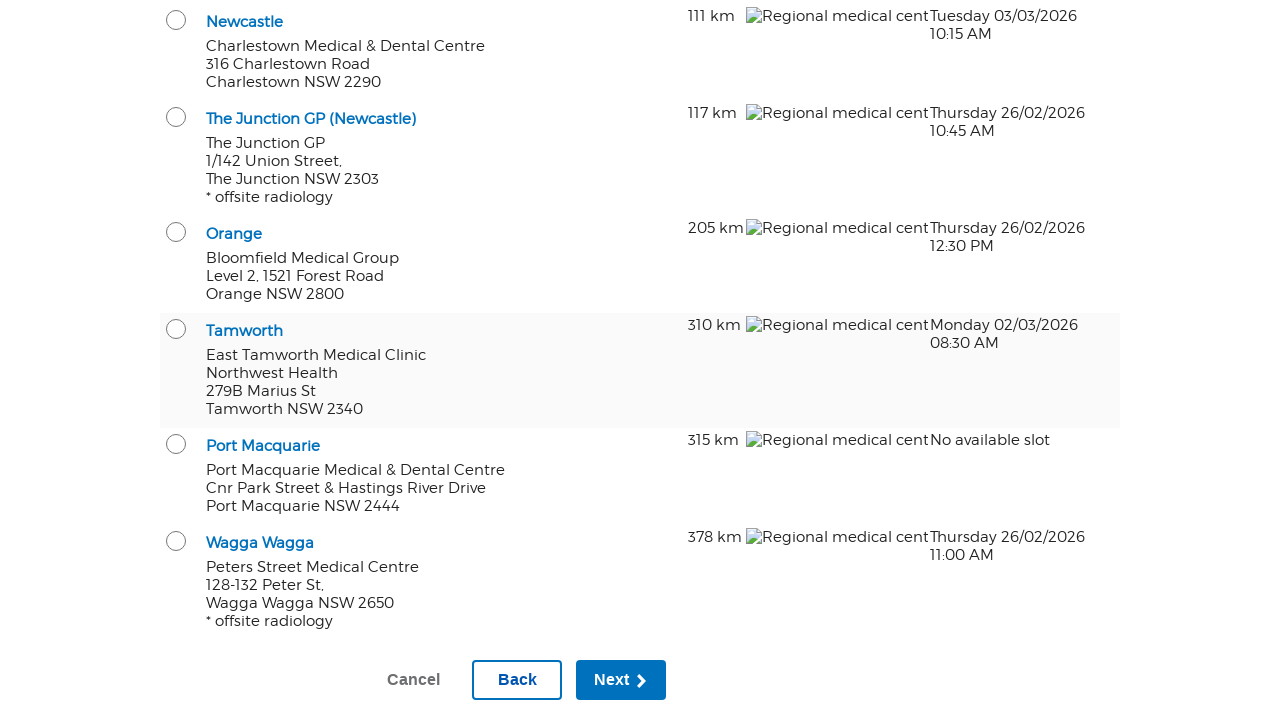

Set up dialog handler to dismiss COVID-19 alert if present
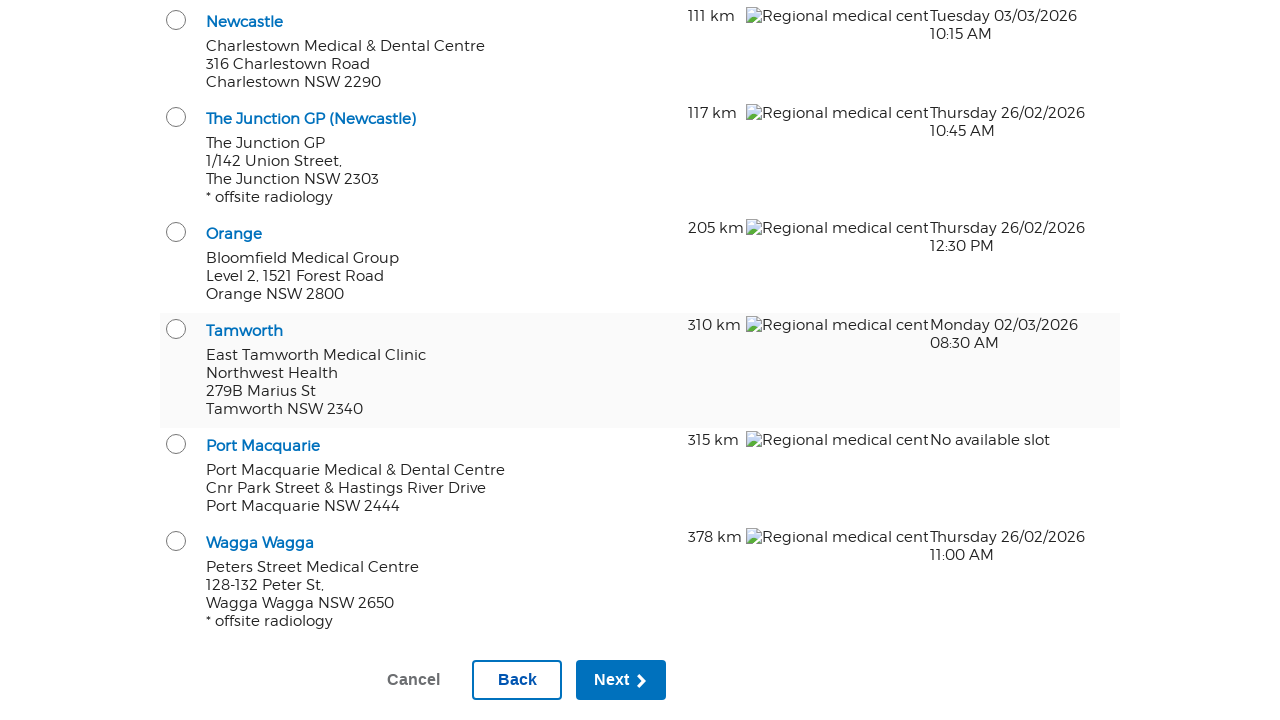

Clicked continue button to proceed to products selection at (621, 680) on #ContentPlaceHolder1_btnCont
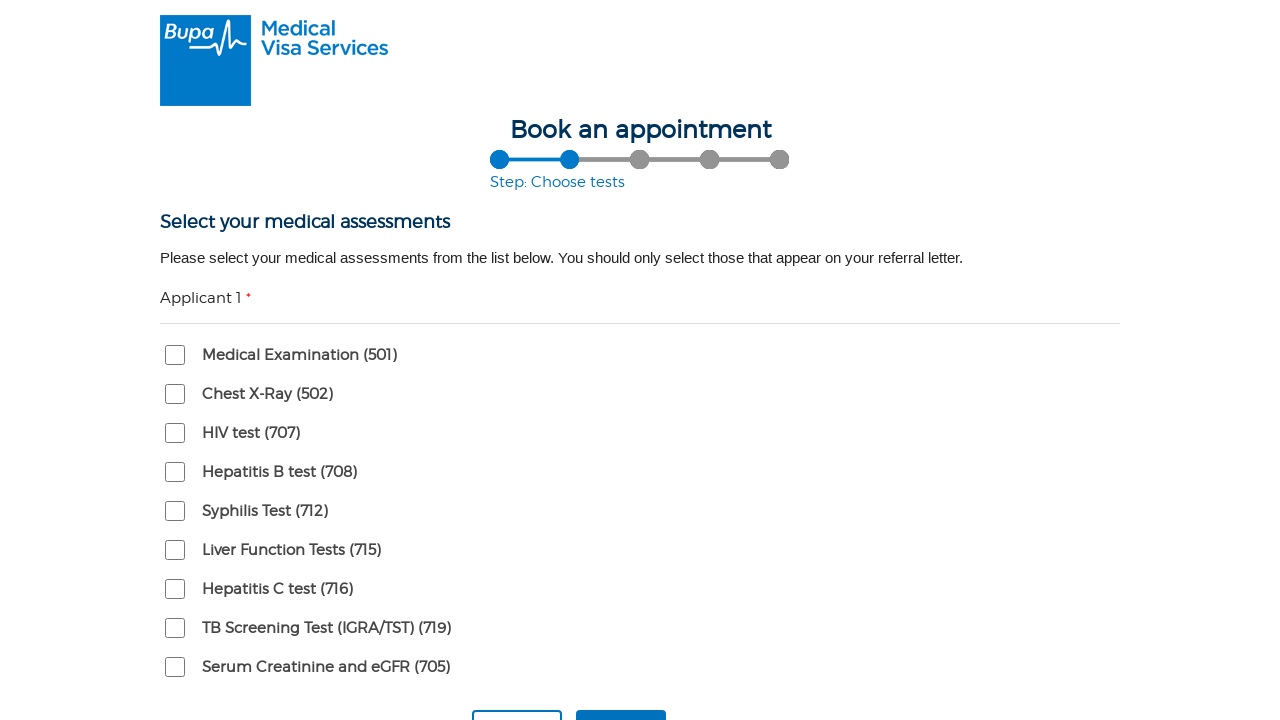

Products page loaded
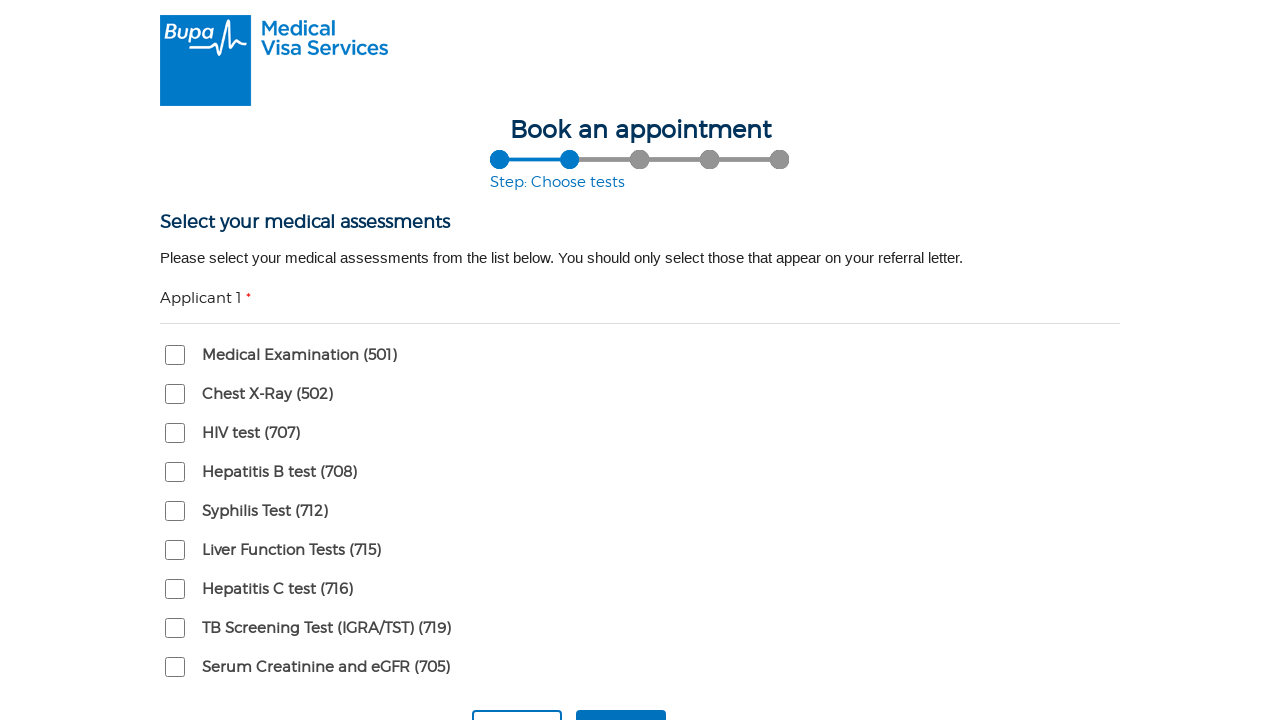

Selected medical examination item 501 at (175, 355) on xpath=//tr[contains(@class, 'product-label')][./td/label[contains(text(), '501')
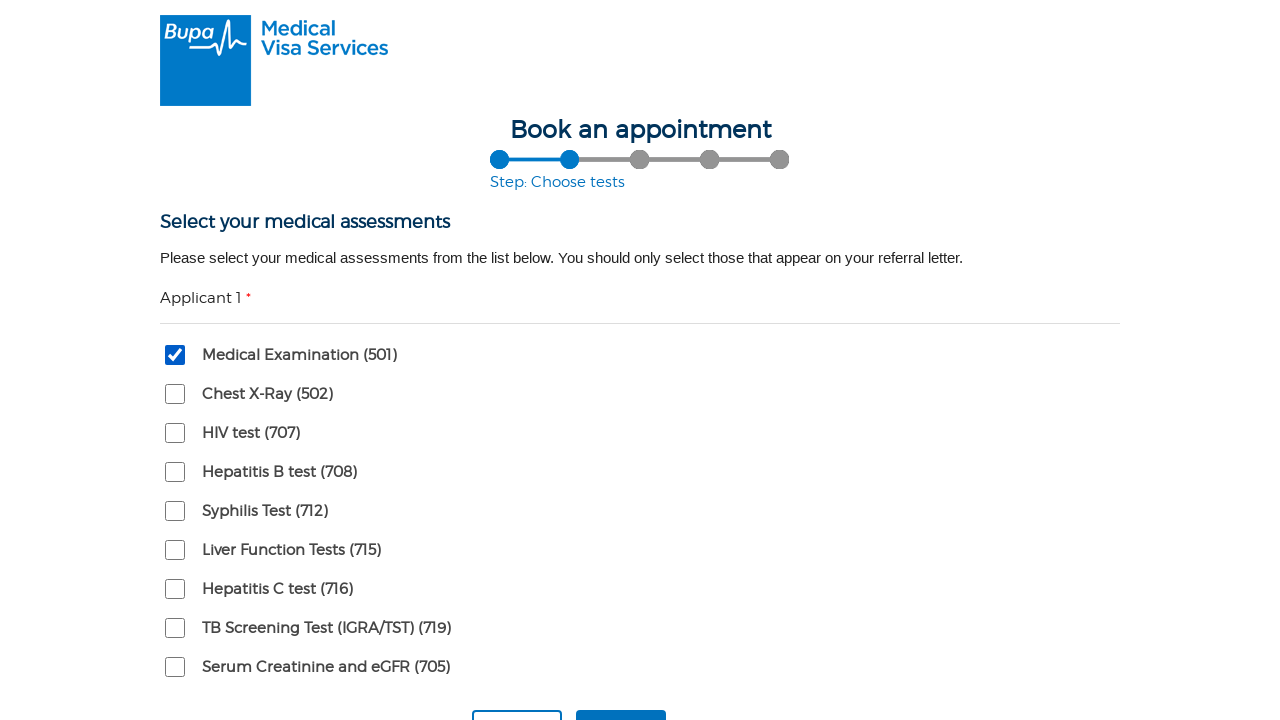

Selected medical examination item 502 at (175, 394) on xpath=//tr[contains(@class, 'product-label')][./td/label[contains(text(), '502')
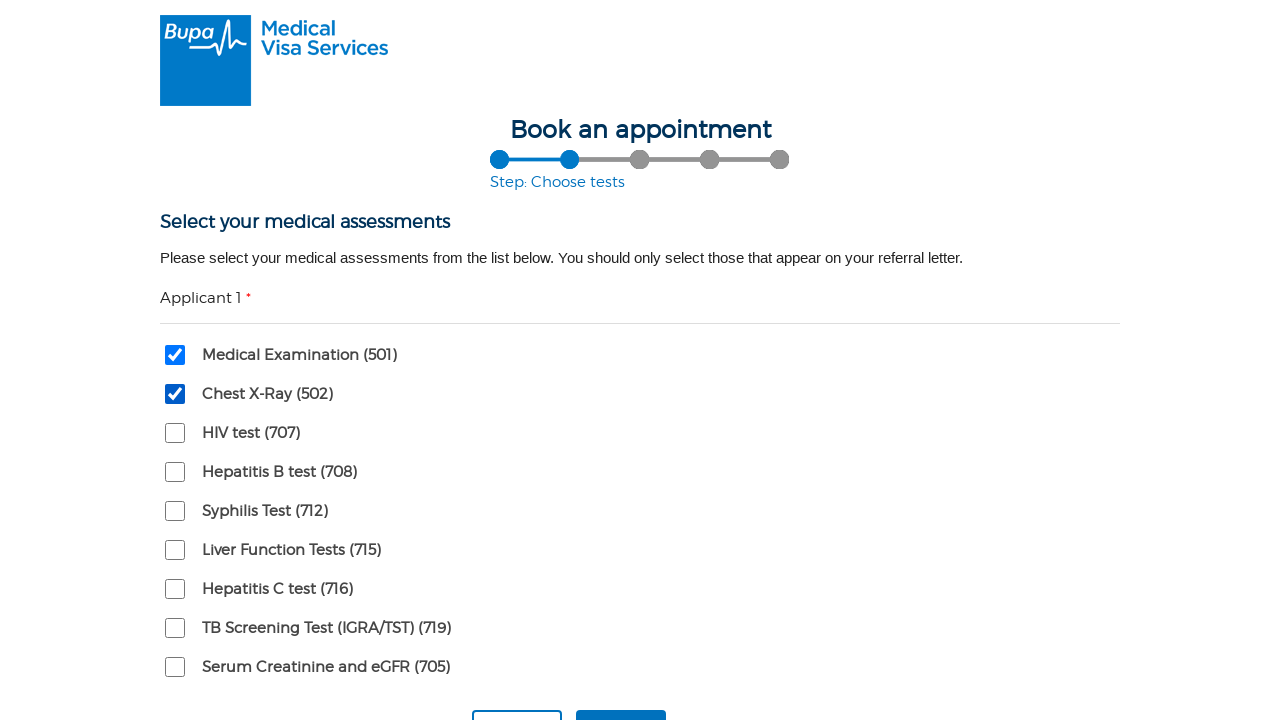

Clicked continue button to proceed to appointment time selection at (621, 700) on #ContentPlaceHolder1_btnCont
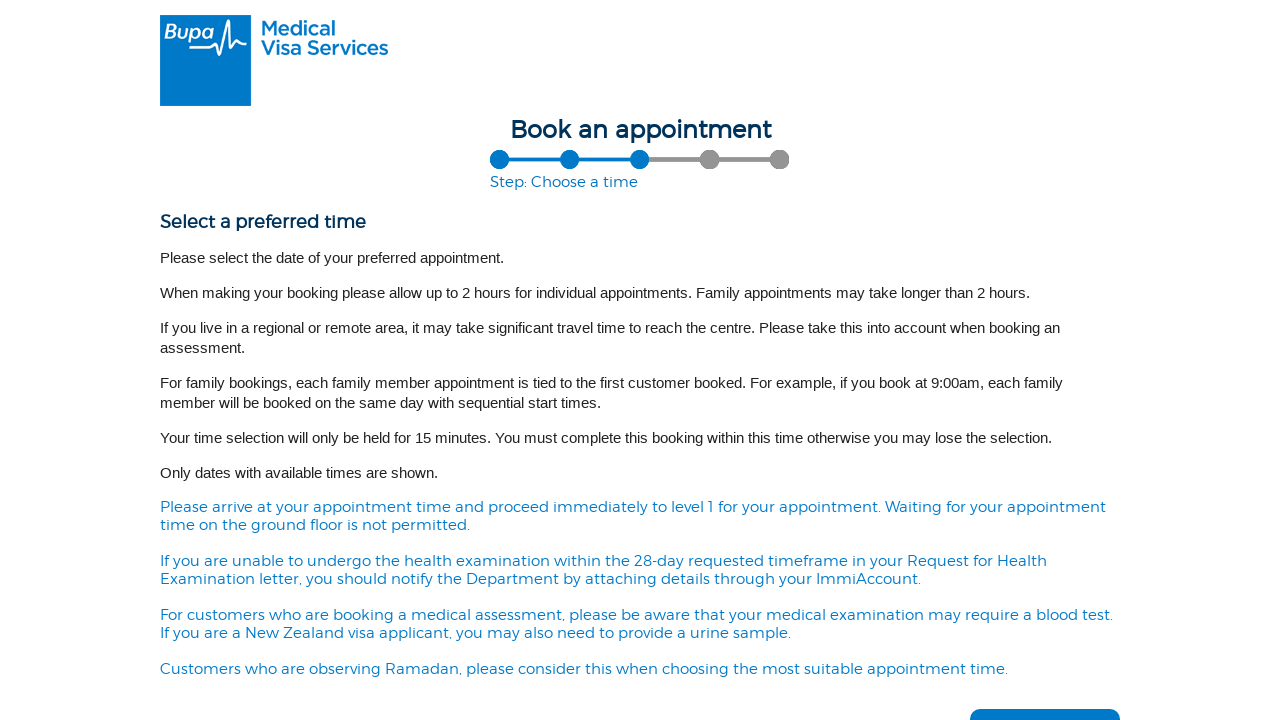

Appointment time page loaded
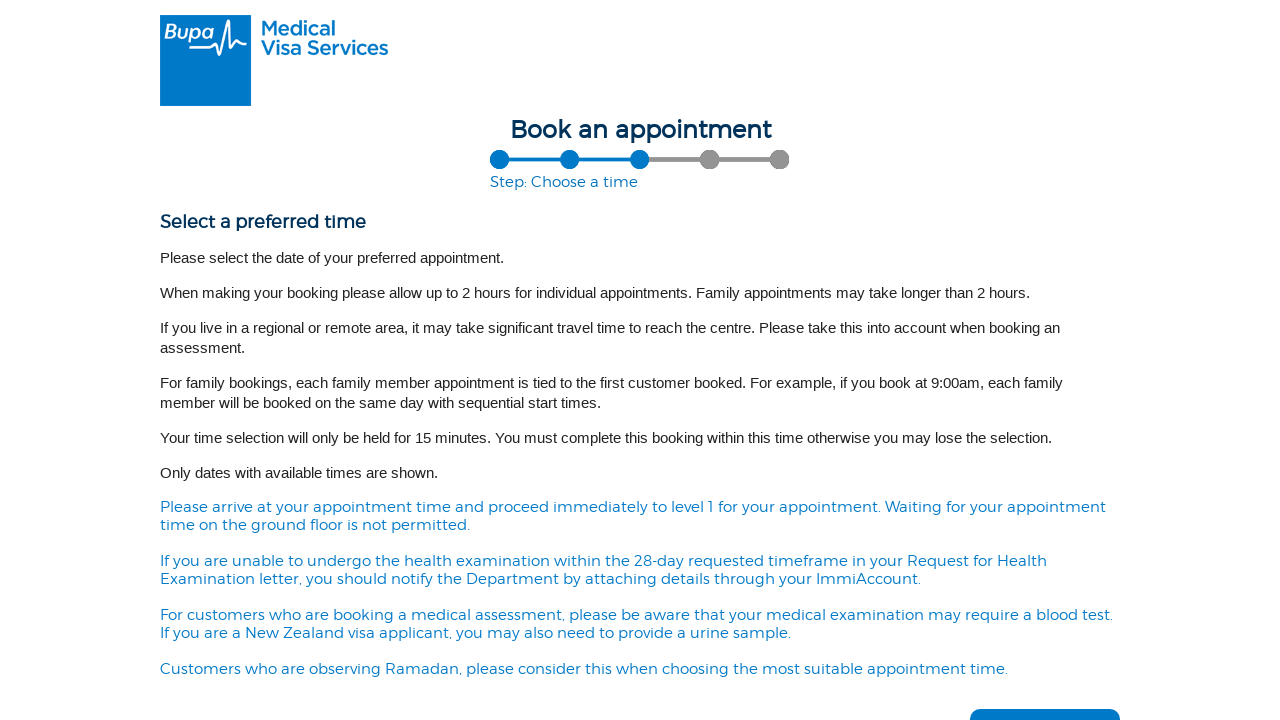

No appointment time page found - booking may not require appointment selection or redirected to applicant details
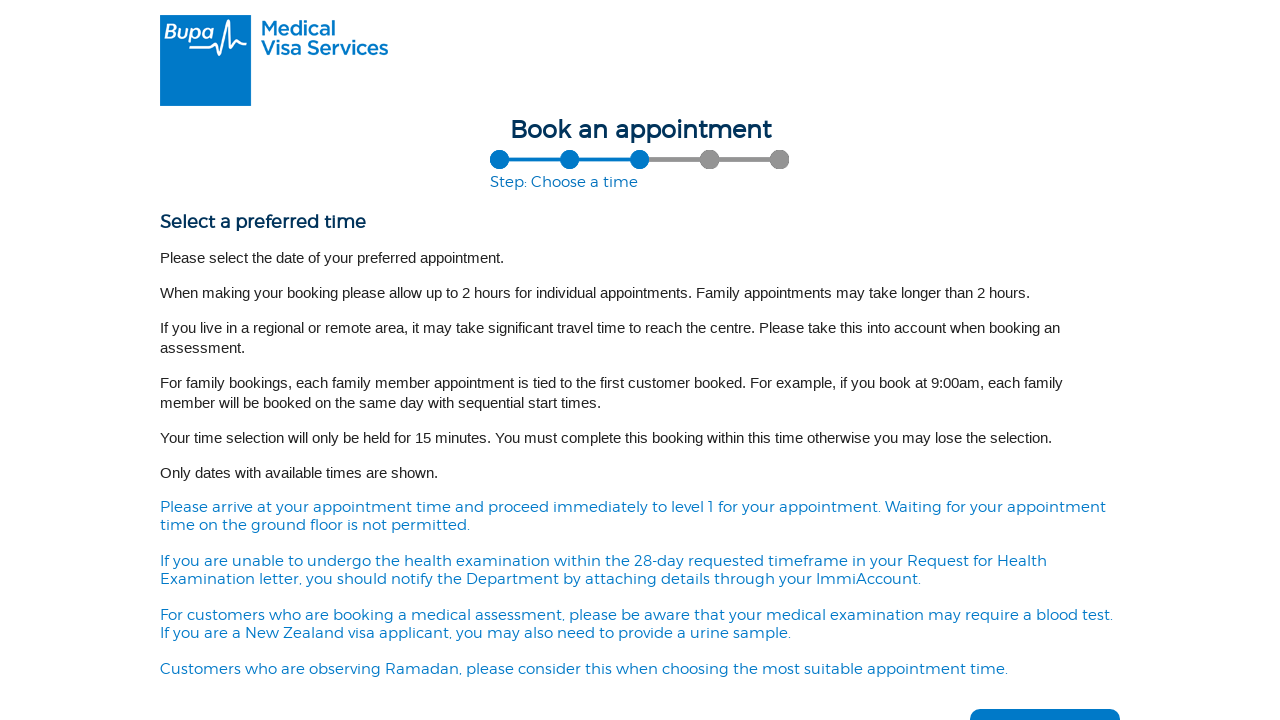

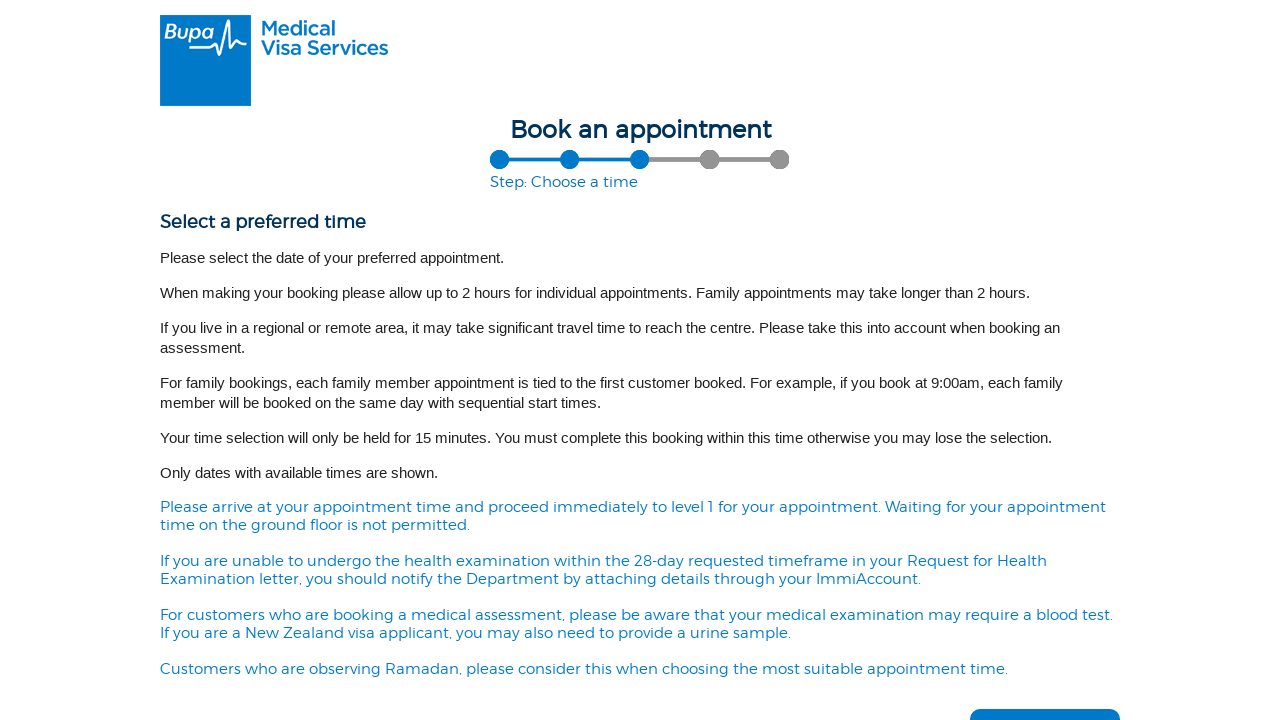